Navigates to Python.org and verifies that the event widget with upcoming events is displayed on the page

Starting URL: https://python.org

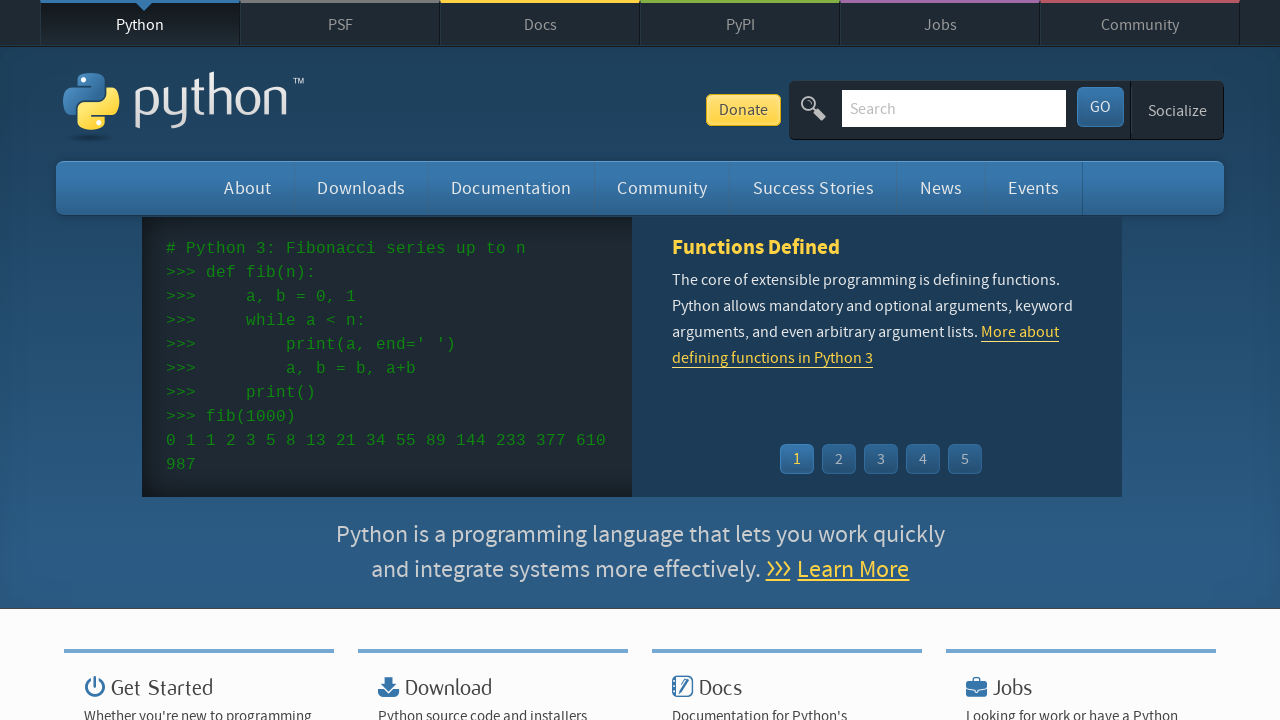

Navigated to https://python.org
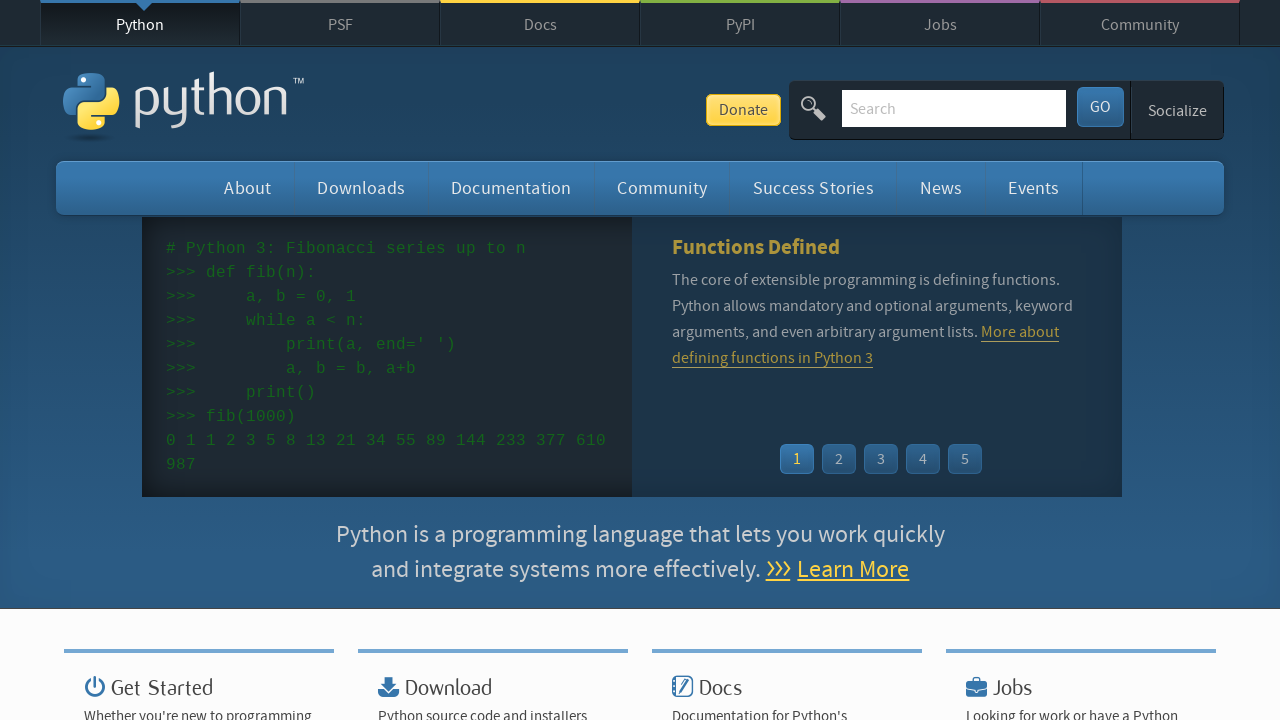

Event widget time element loaded
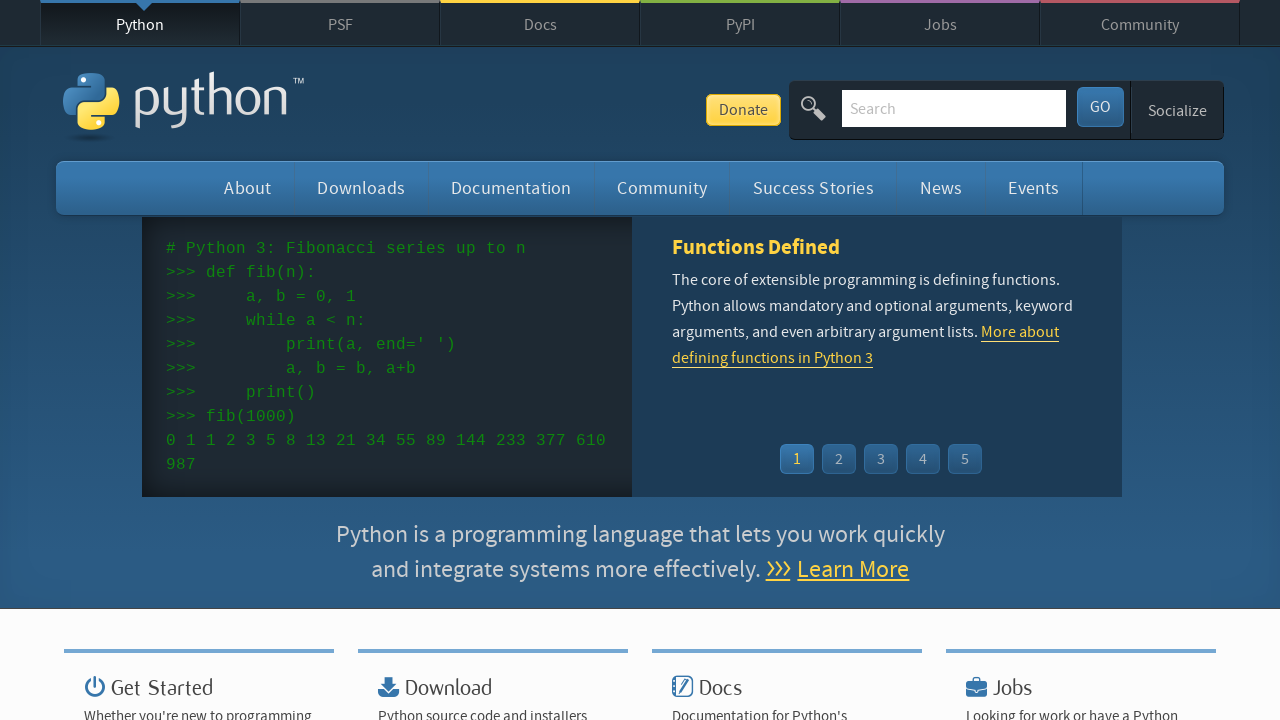

Event widget menu links are present
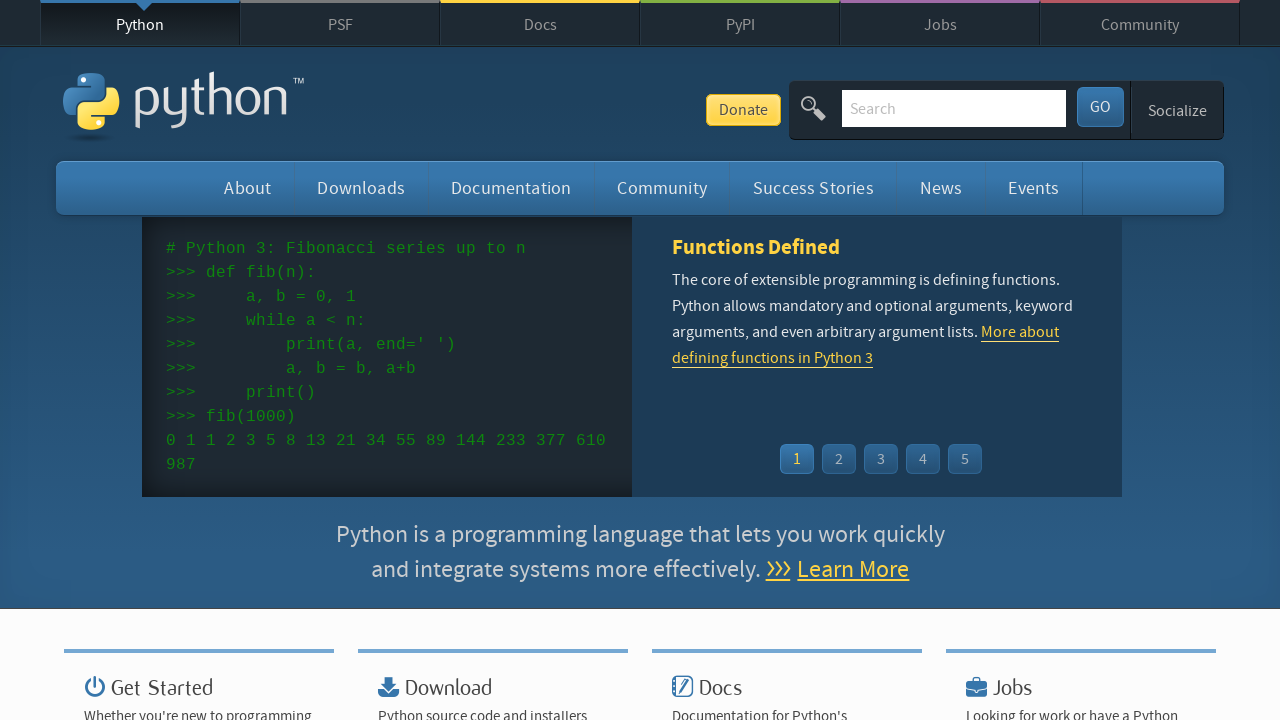

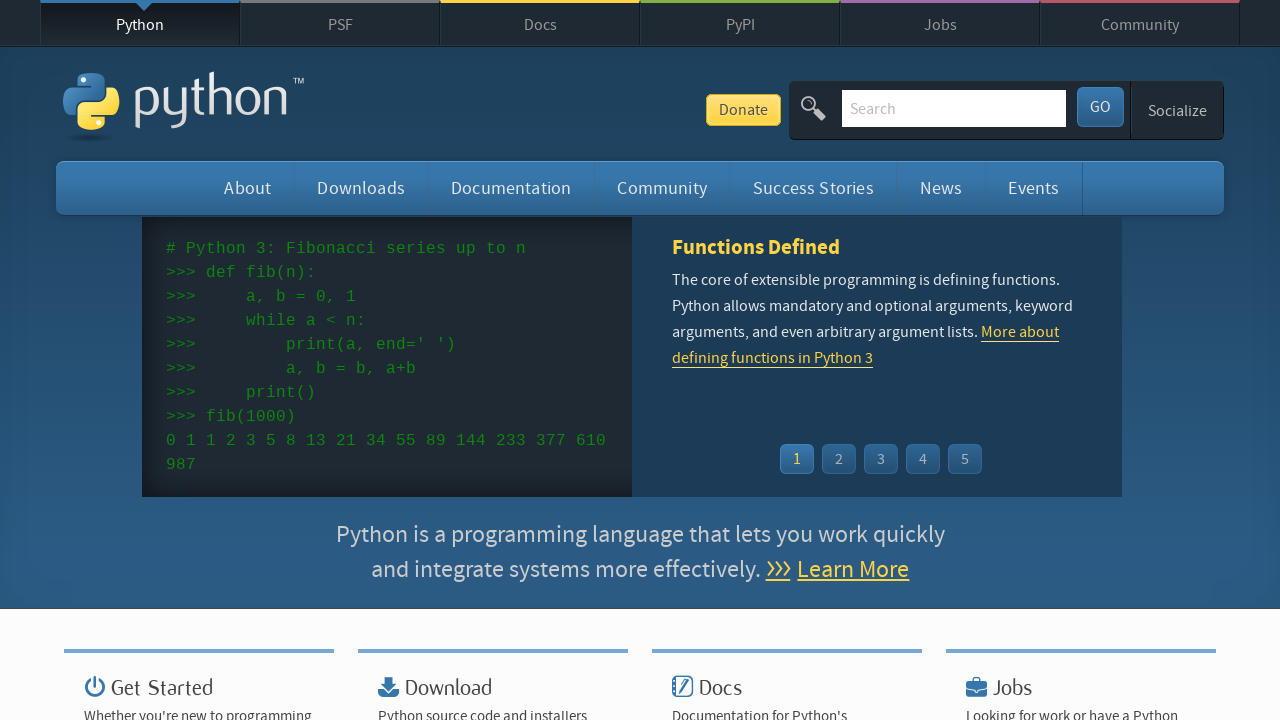